Navigates to nuget.org and types text using keyboard actions

Starting URL: https://nuget.org

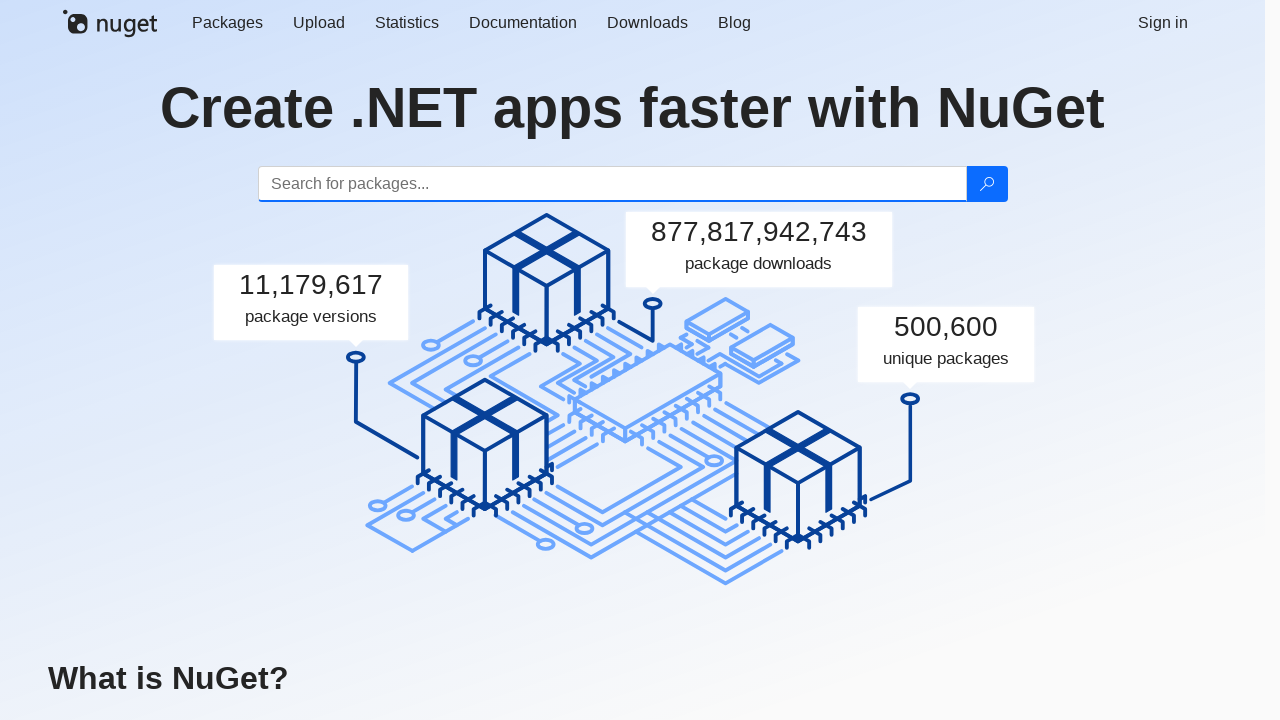

Waited for nuget.org page to fully load
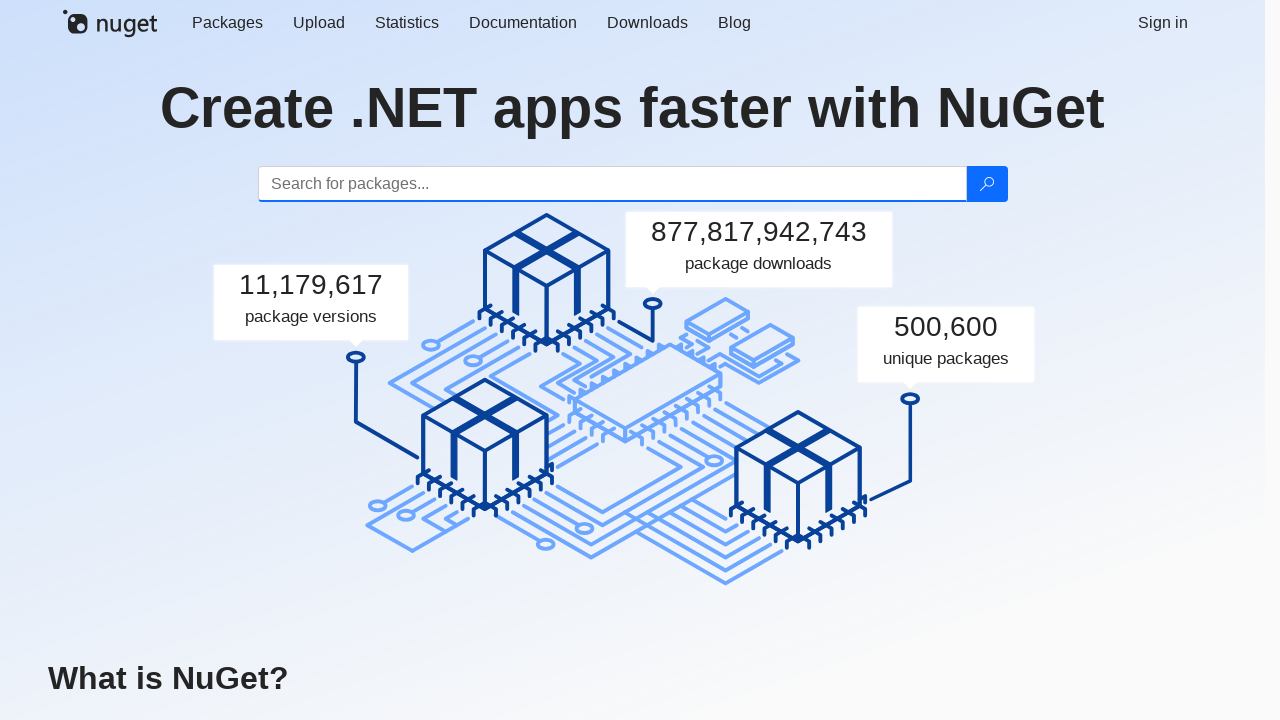

Typed 'abc' using keyboard
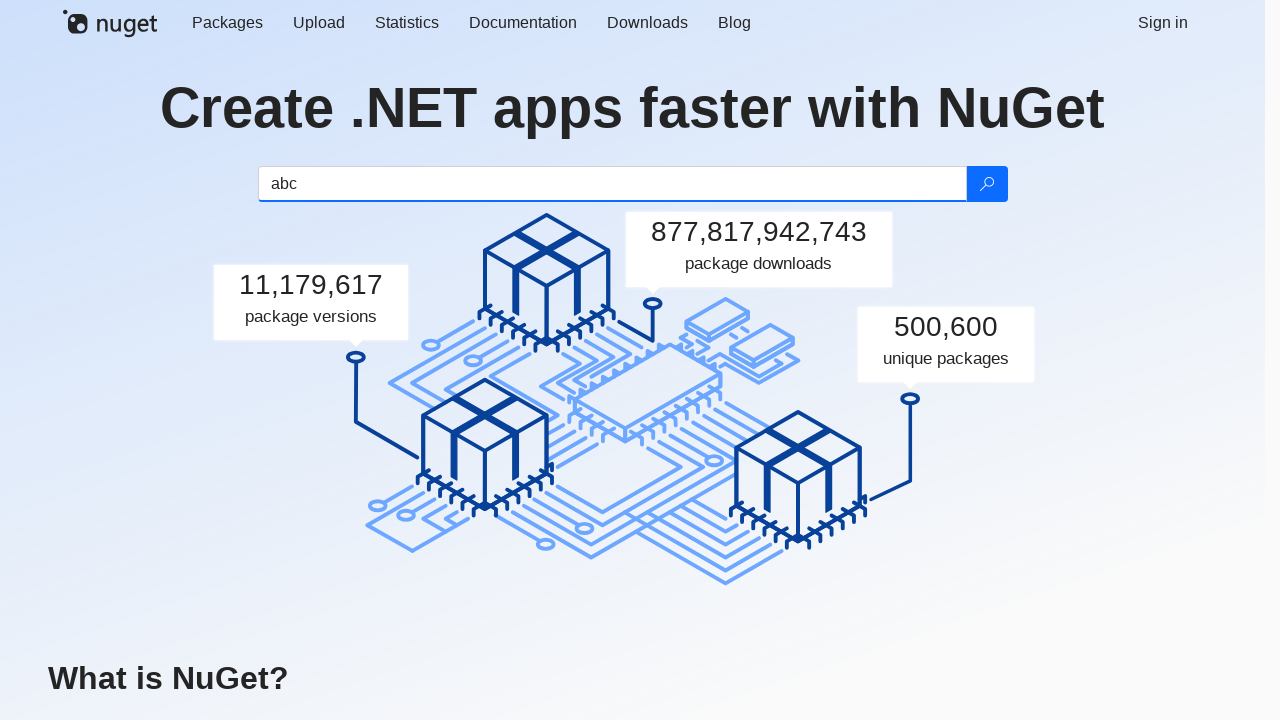

Pressed 'H' key
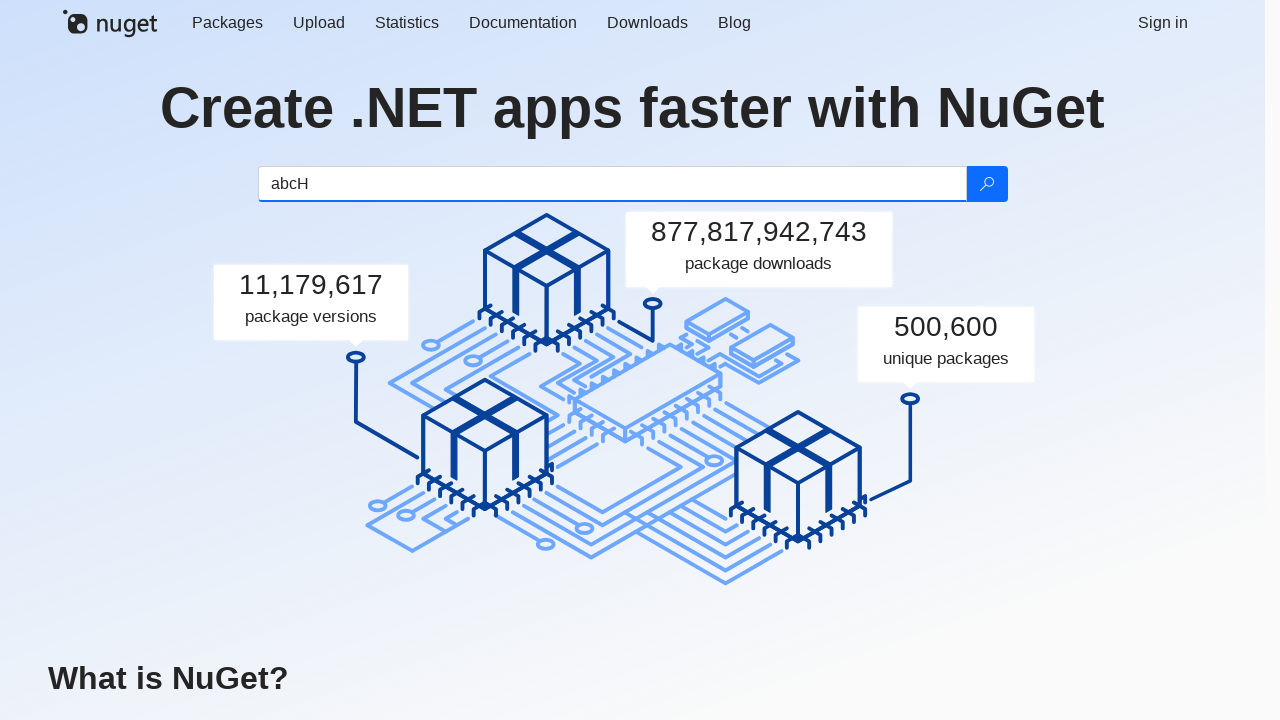

Pressed 'i' key
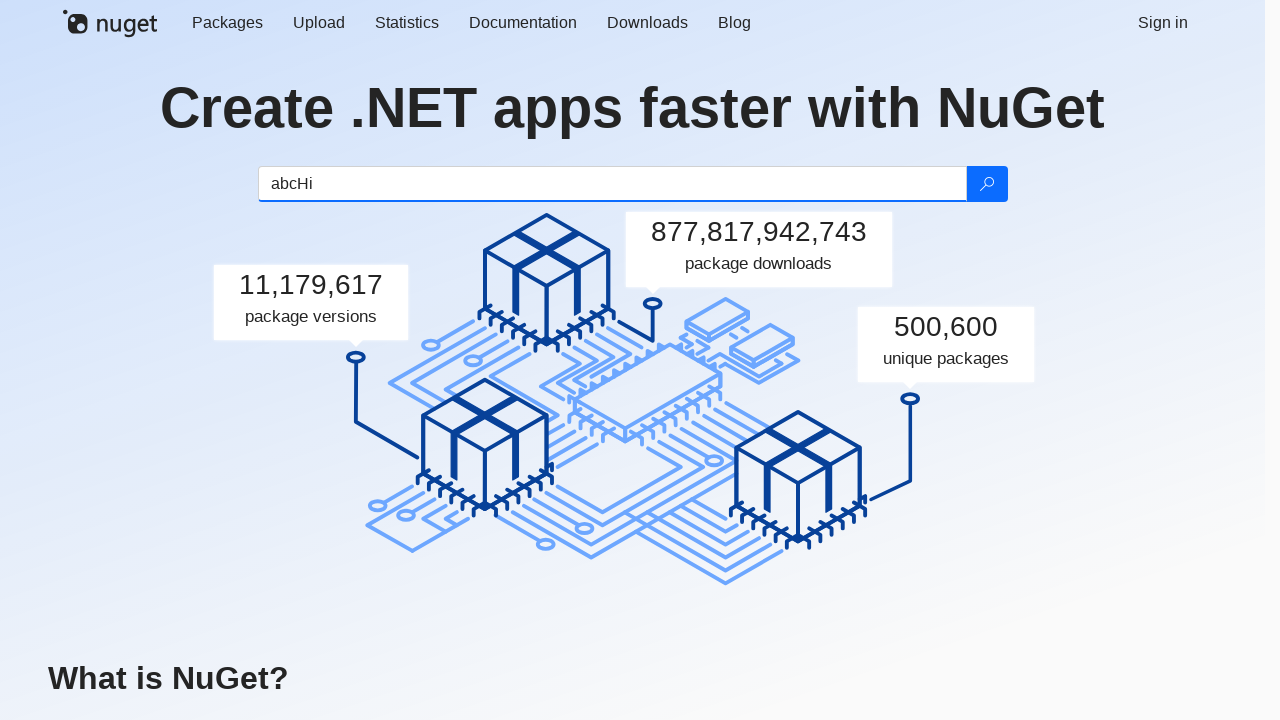

Pressed ',' key
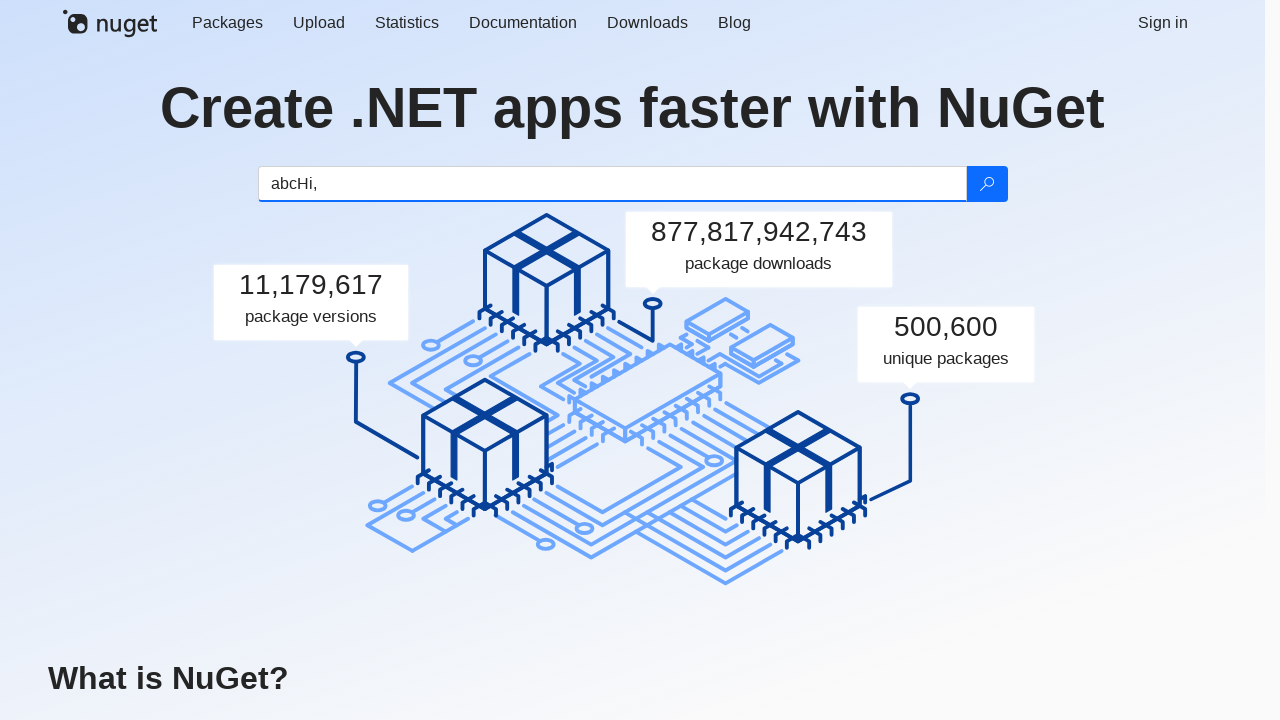

Typed 'World' using keyboard
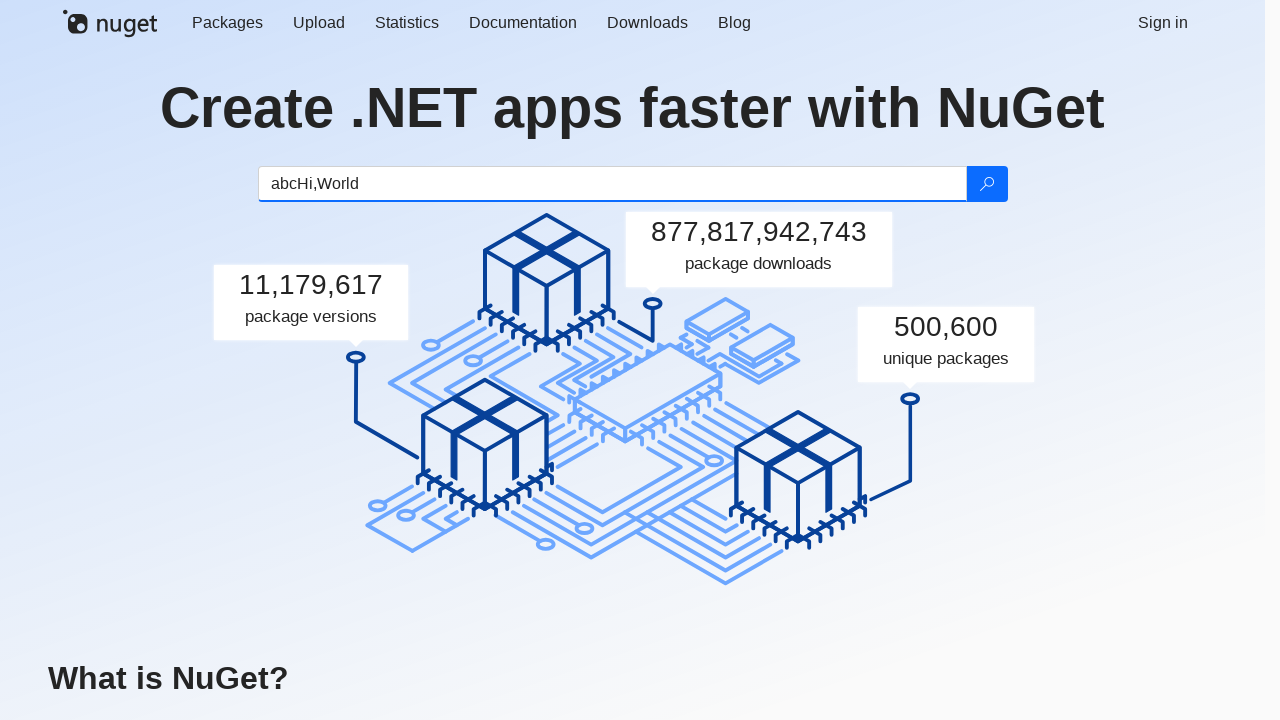

Waited 1000 milliseconds
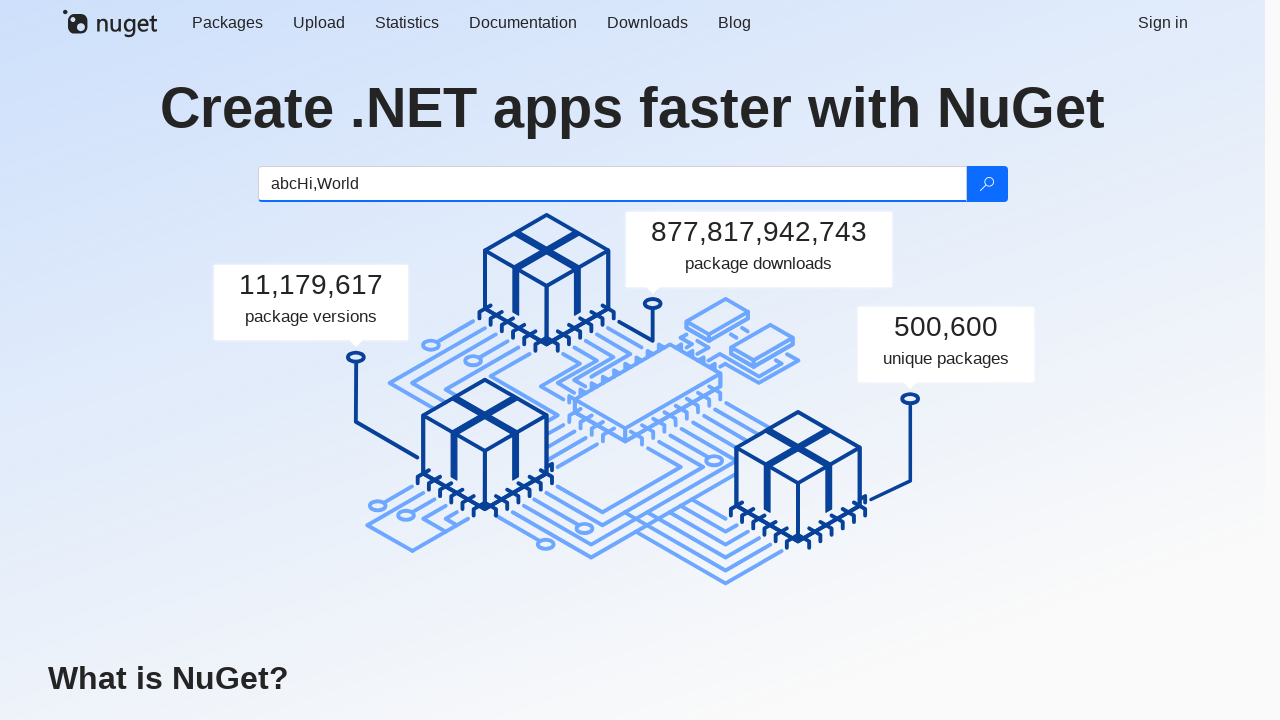

Typed '!' using keyboard
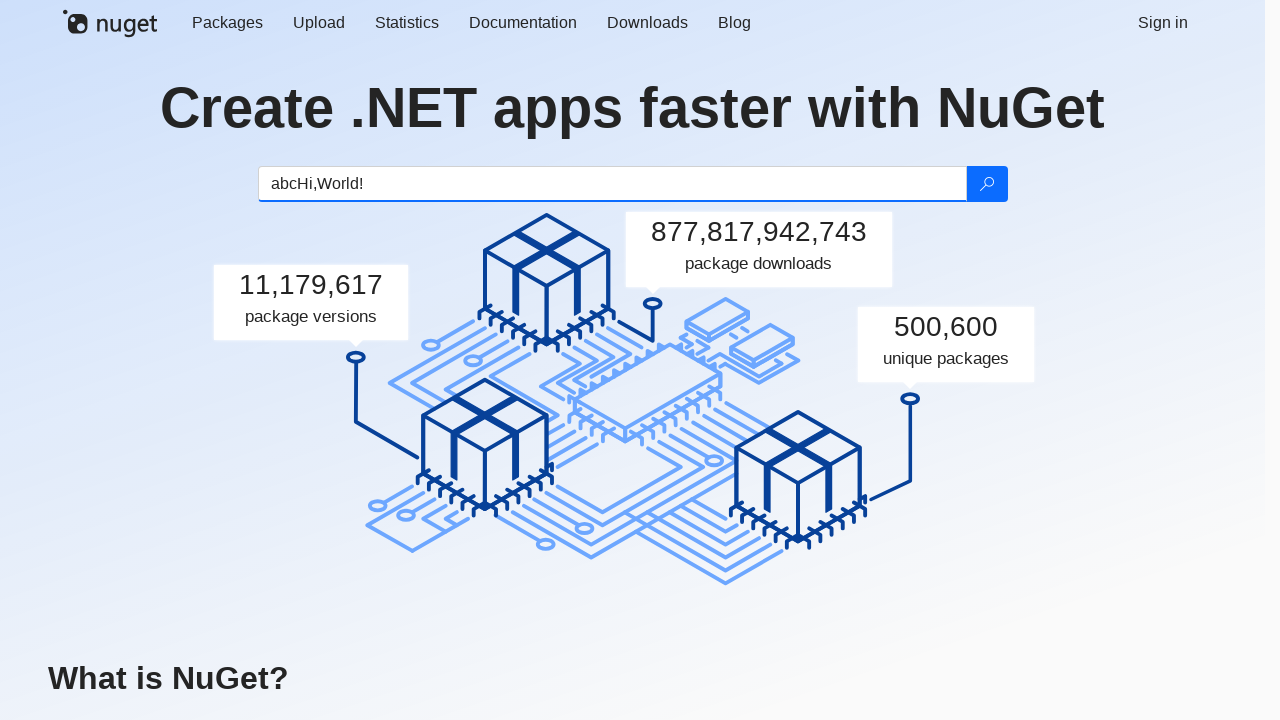

Waited 1000 milliseconds
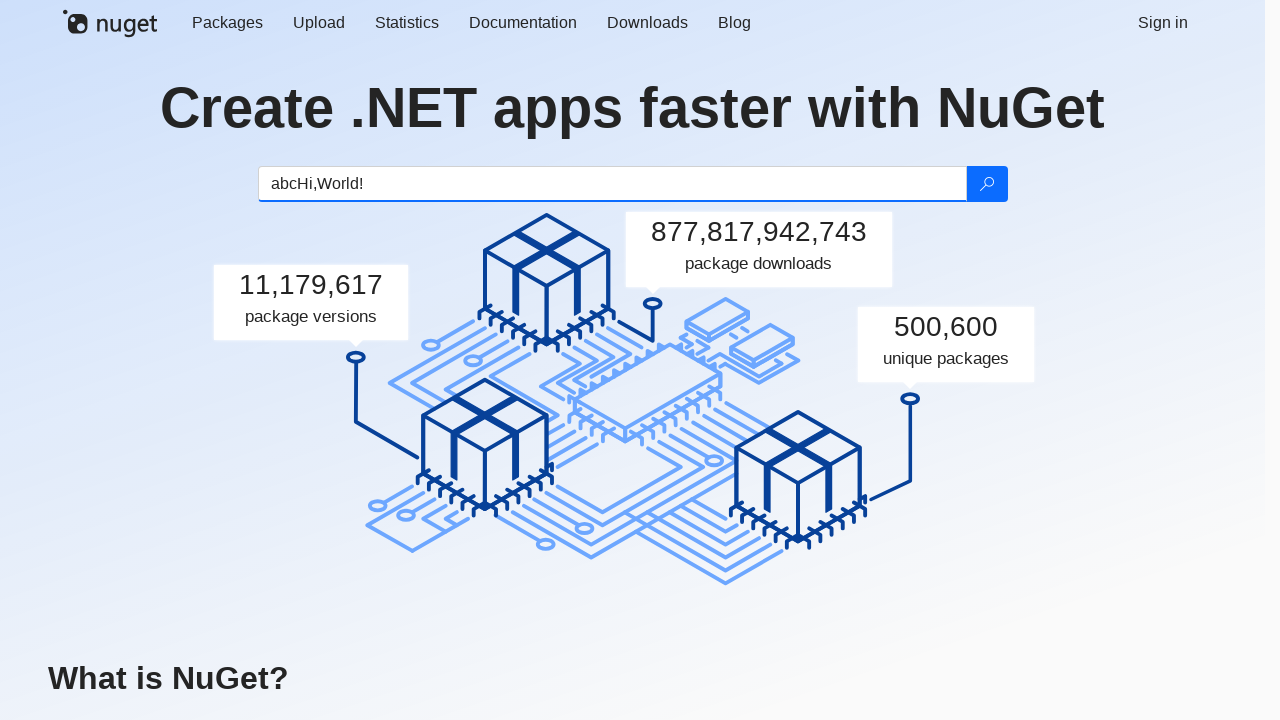

Typed 'qwe' using keyboard
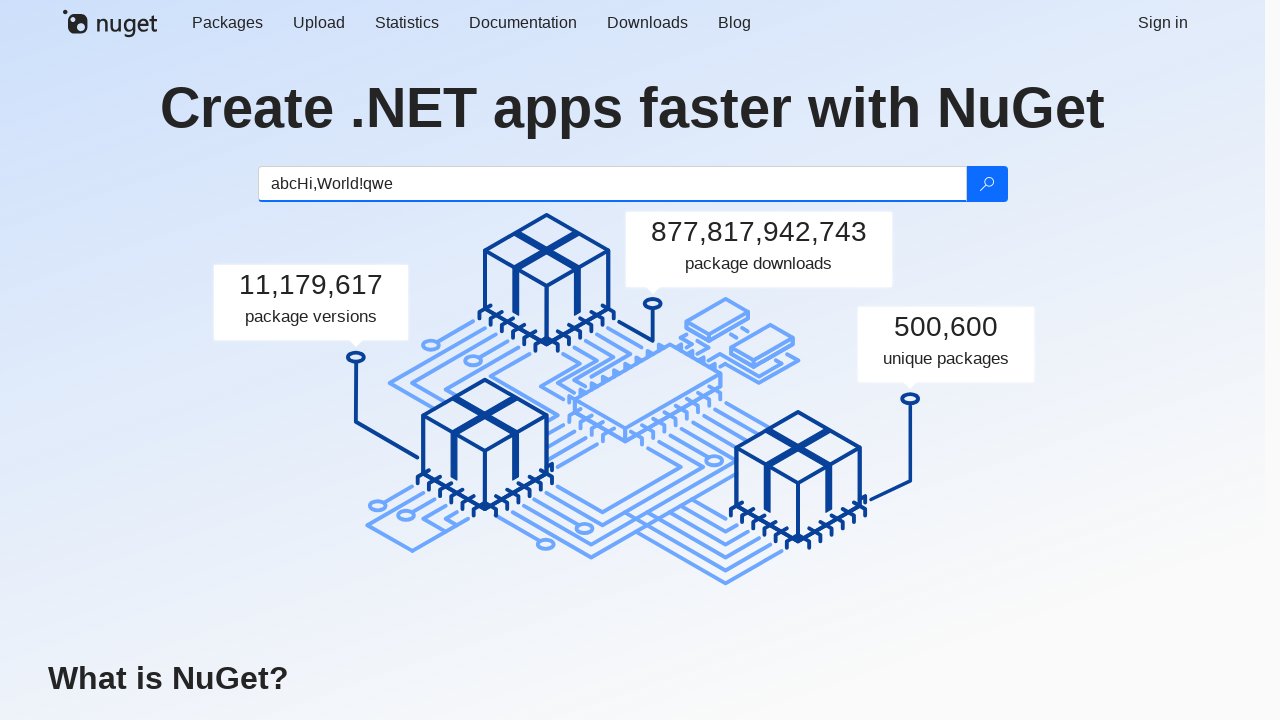

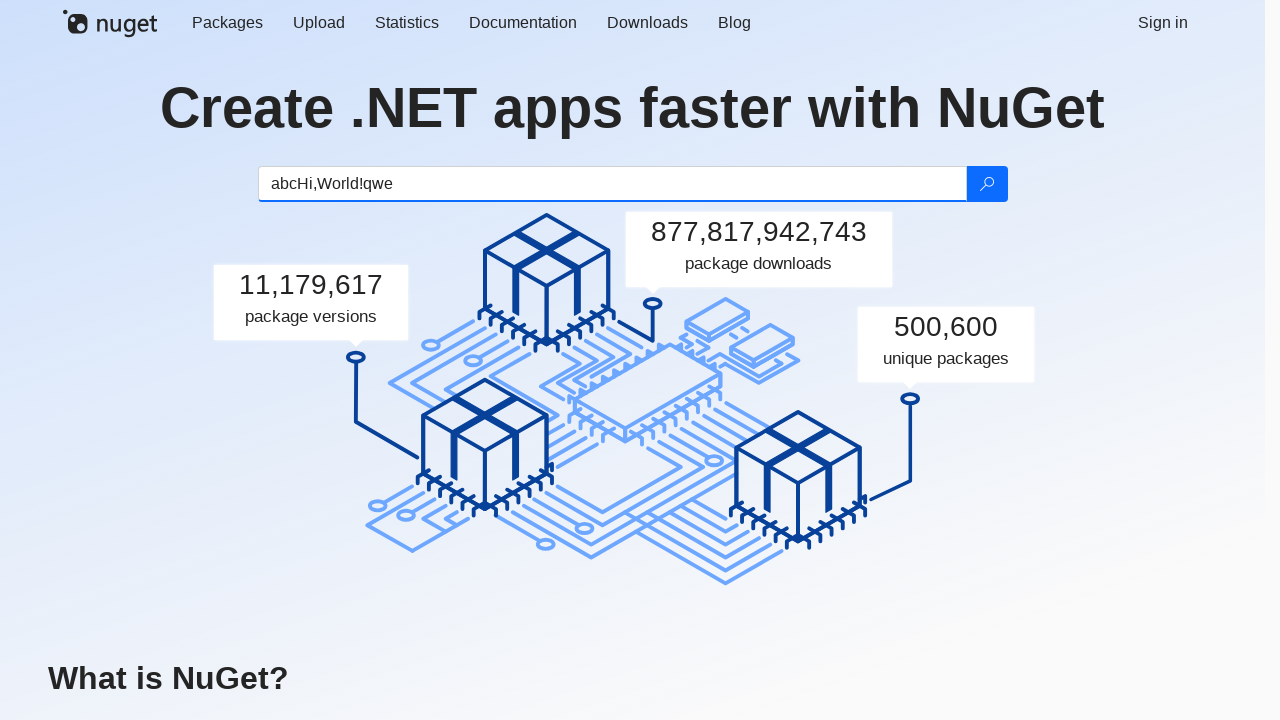